Tests window handling functionality by clicking a link that opens a new child window, iterating through all window handles, switching to each window, and closing the current window.

Starting URL: http://omayo.blogspot.com/

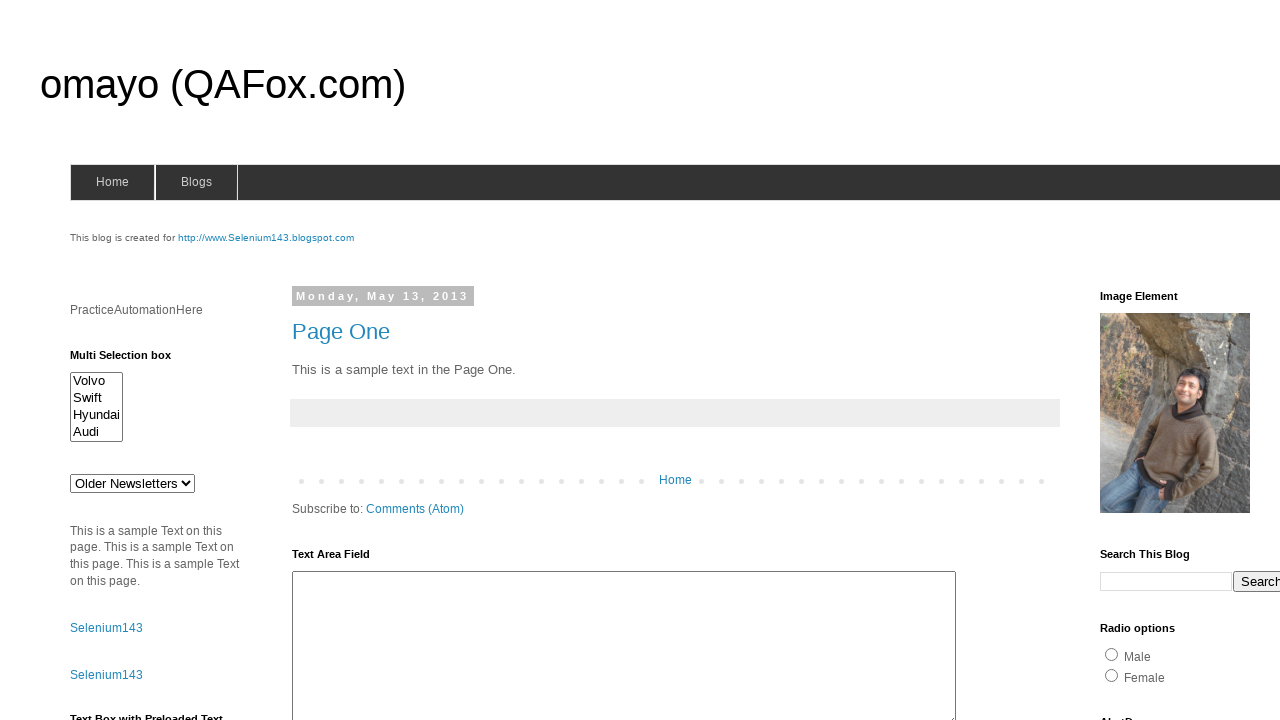

Clicked 'Open' link to open a new child window at (132, 360) on xpath=//a[contains(text(),'Open')]
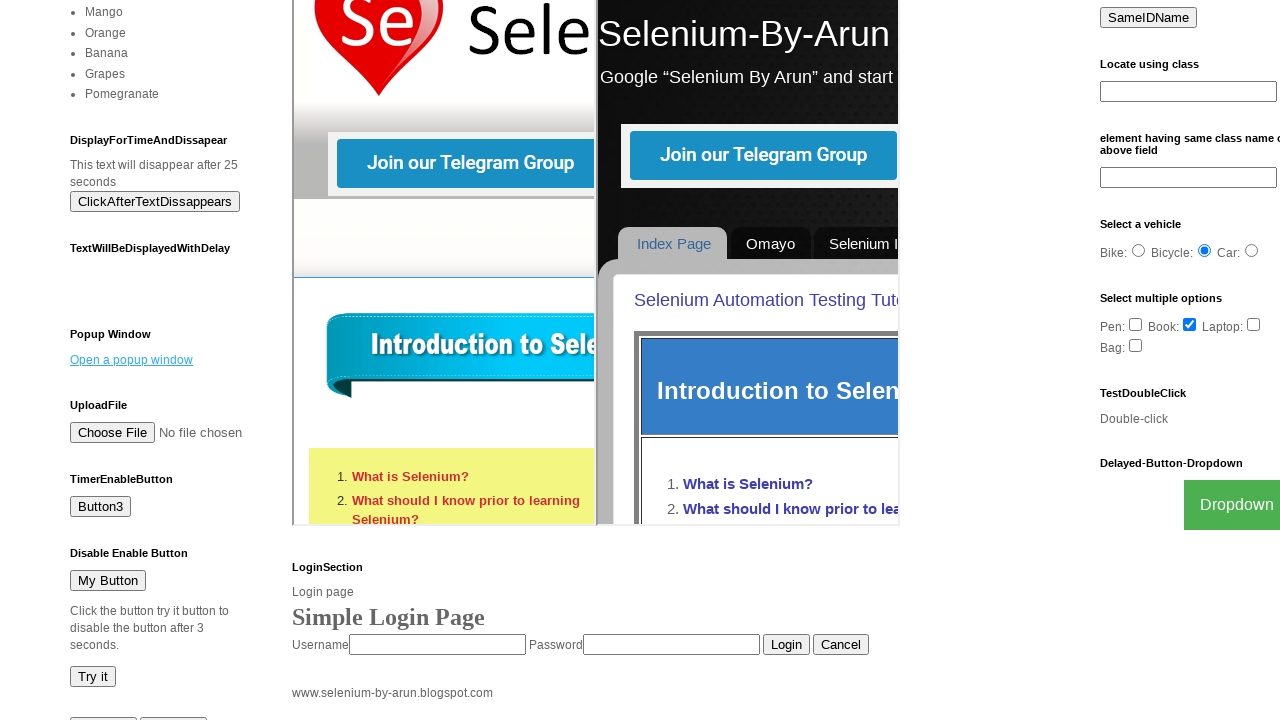

Waited for new window to open
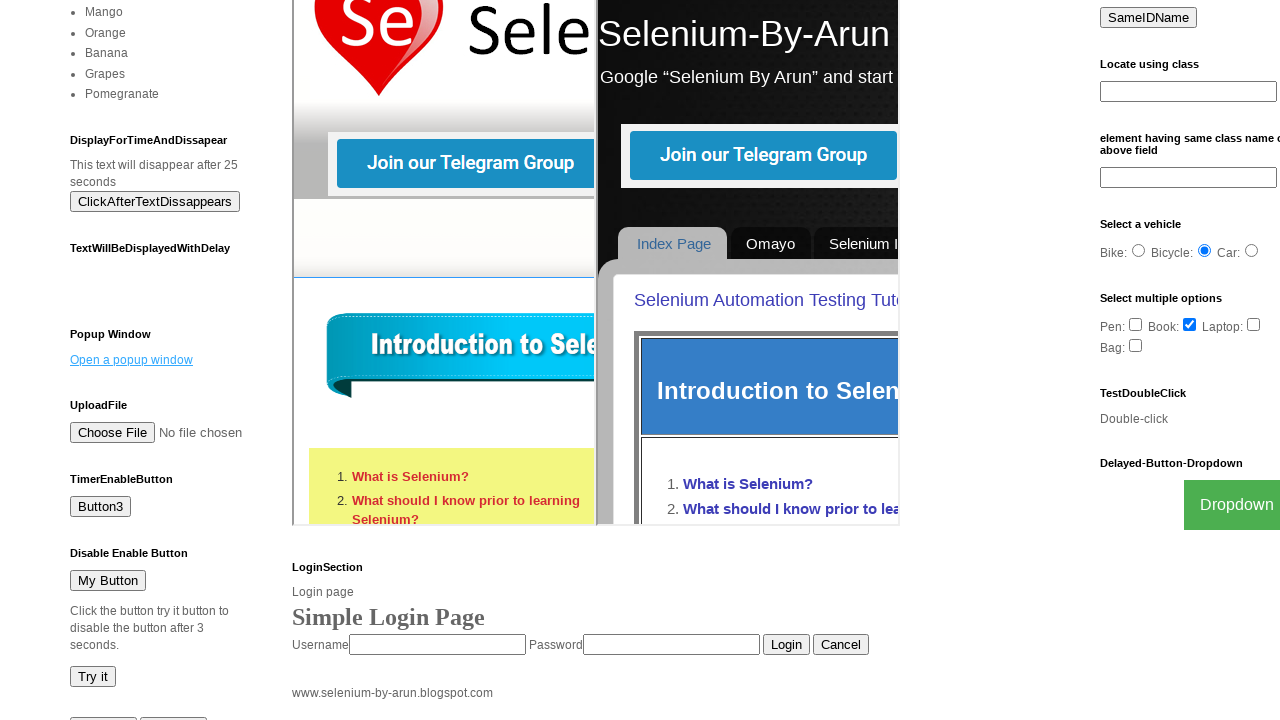

Retrieved all open pages/windows (2 total)
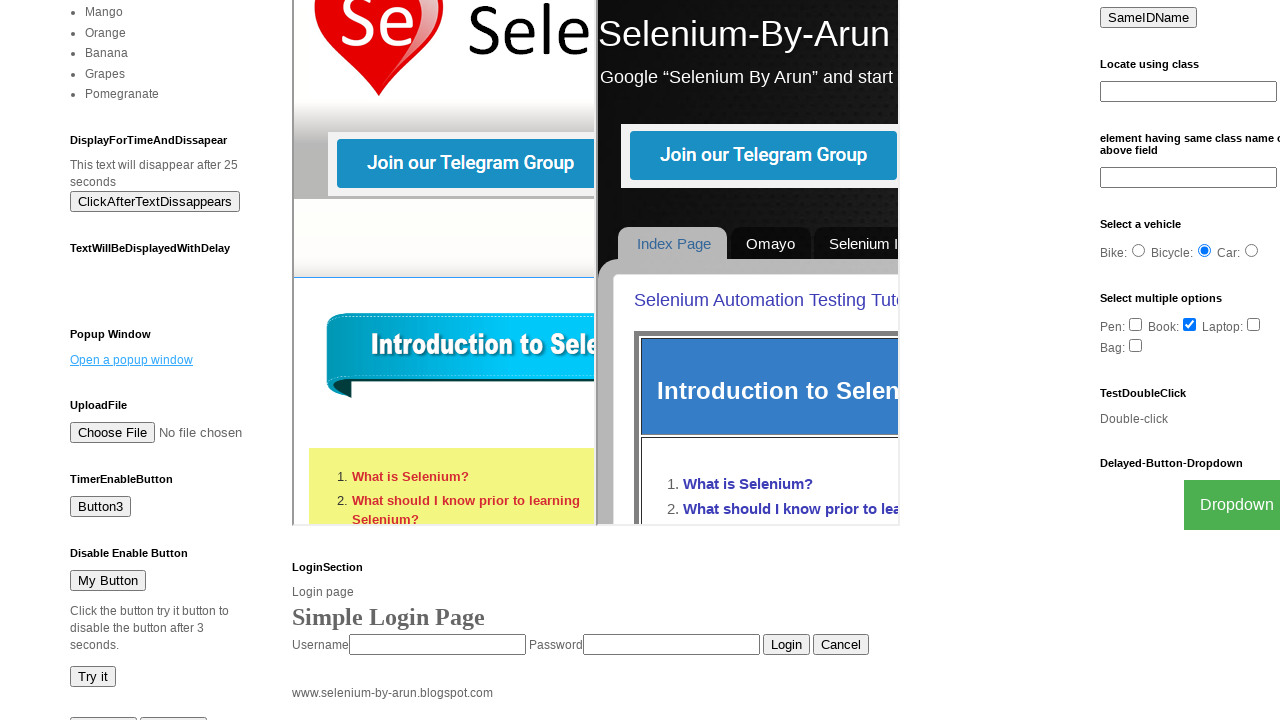

Stored reference to parent page
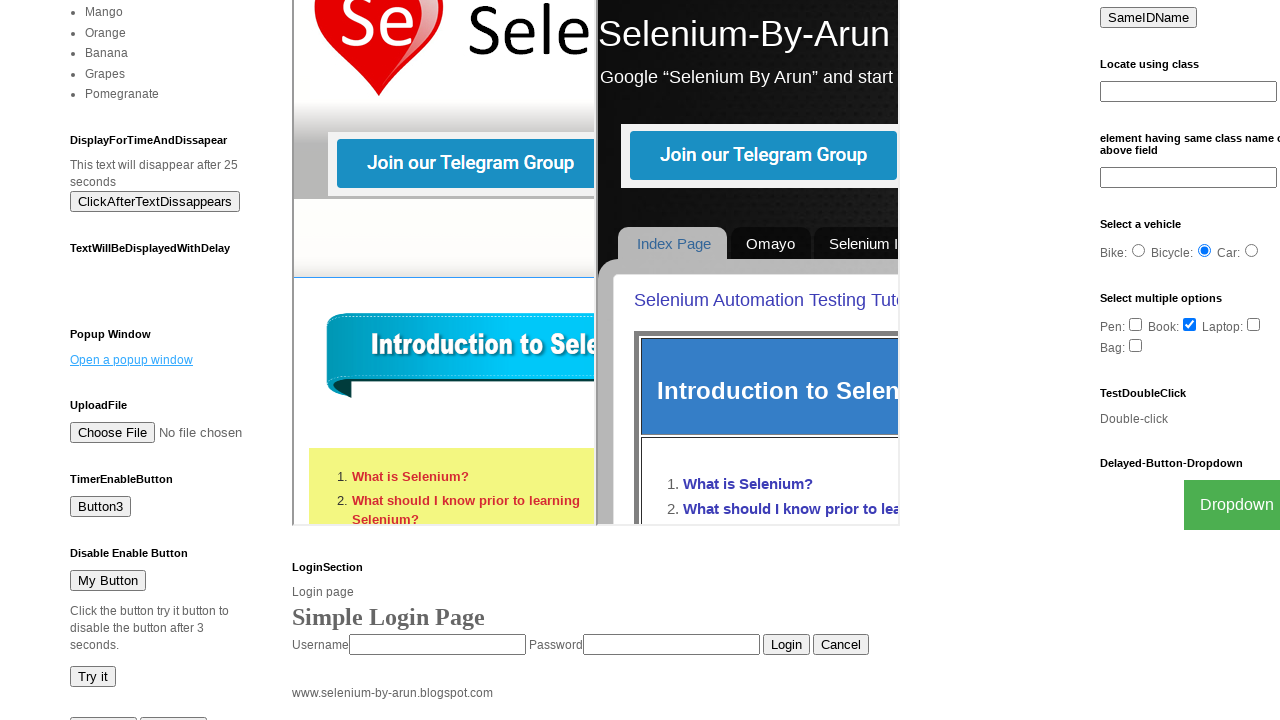

Switched focus to a window handle
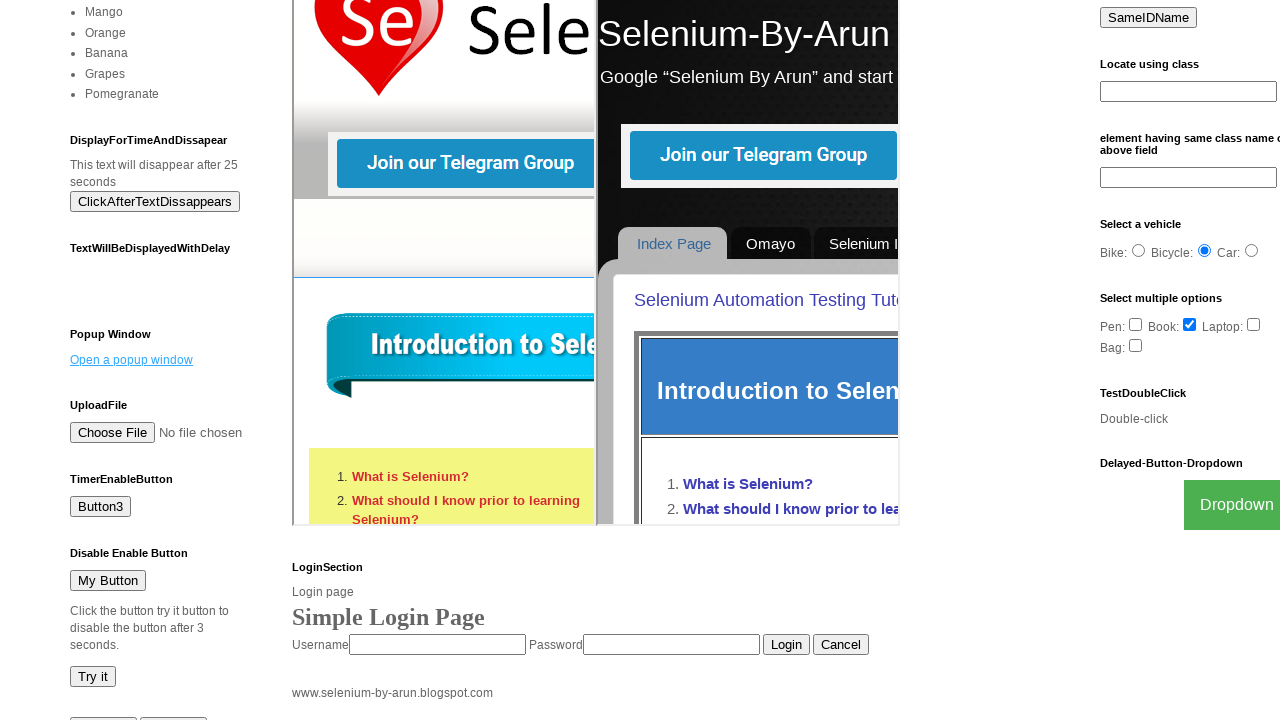

Switched focus to a window handle
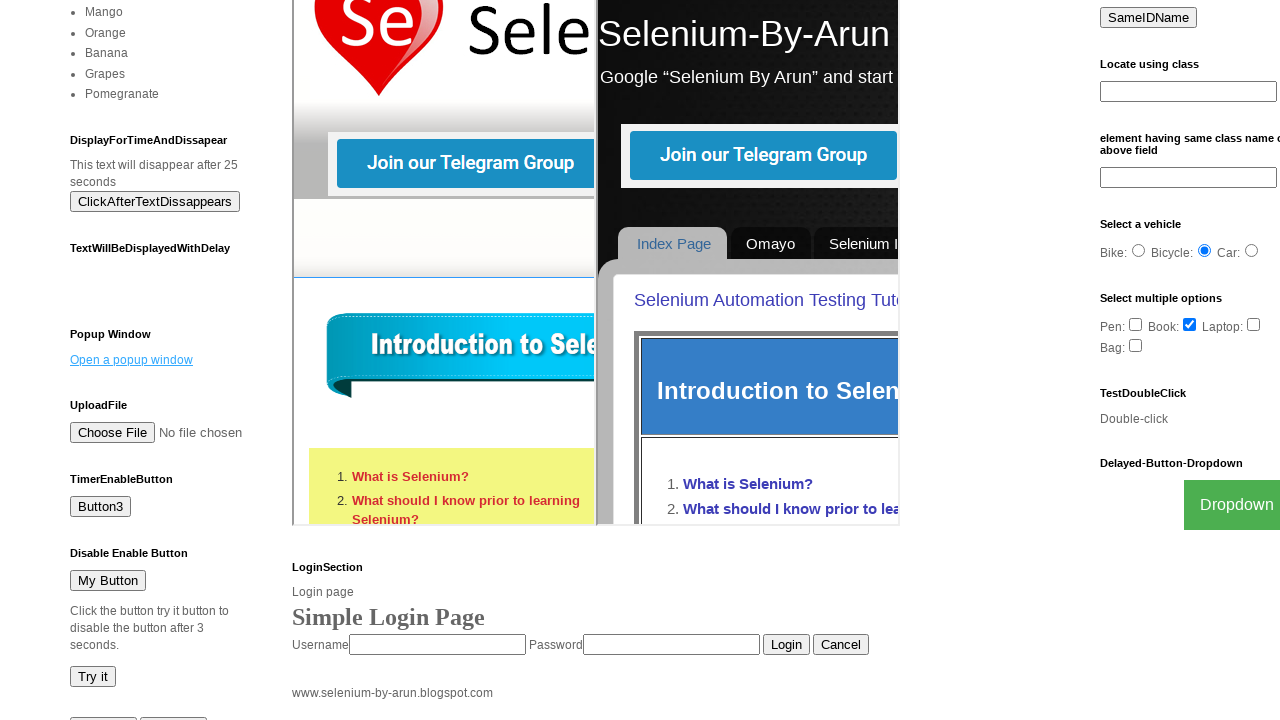

Closed child window
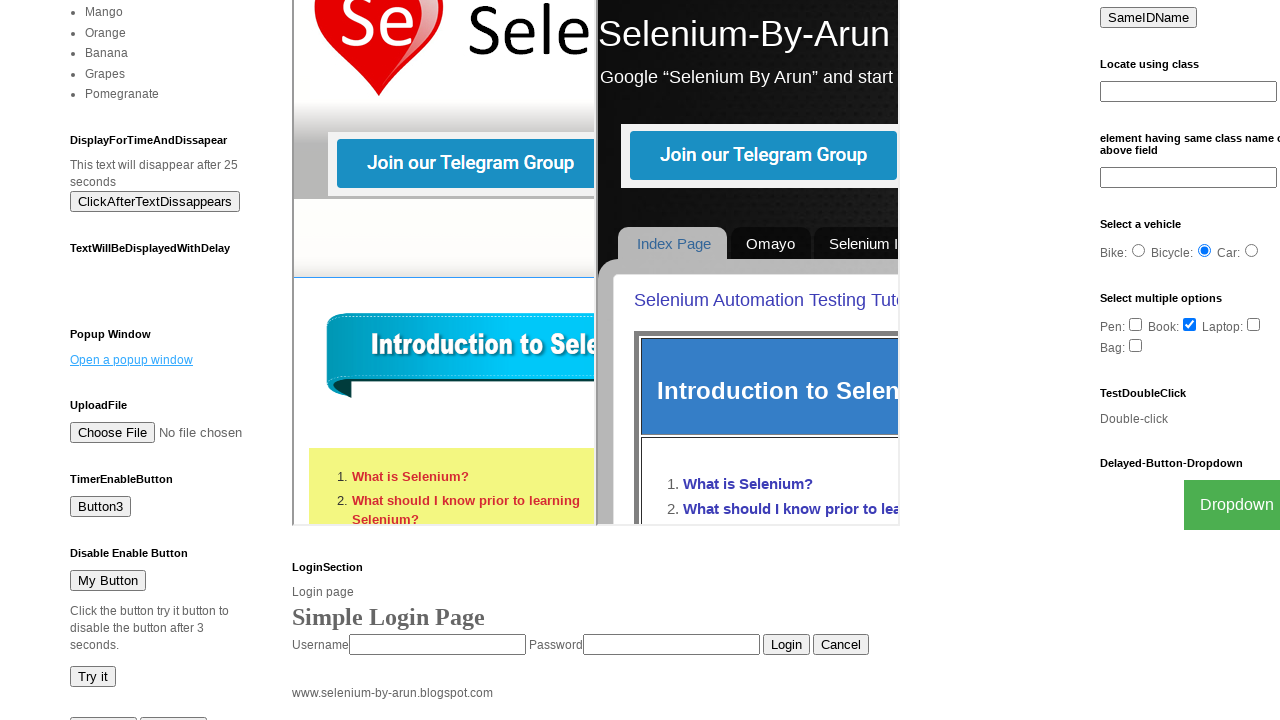

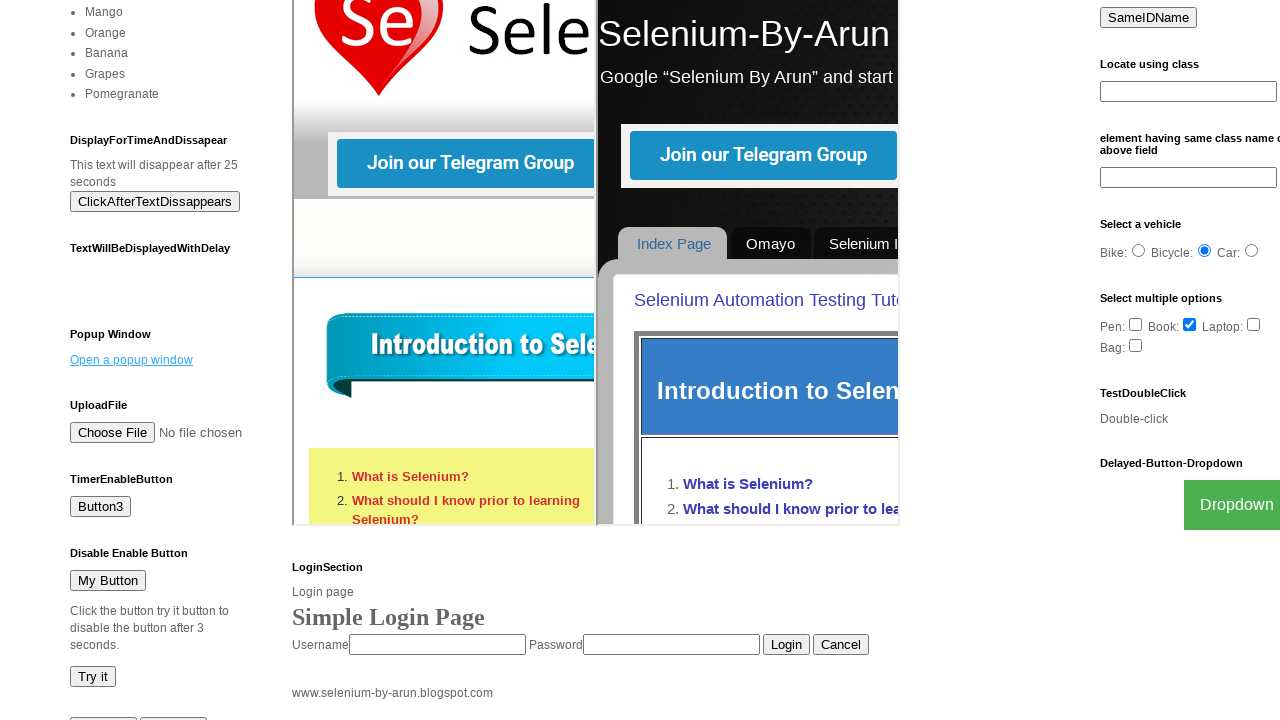